Tests navigation to the "Shop by Room" section on Home Depot Canada by clicking the main navigation item and verifying the page title matches the expected value.

Starting URL: https://www.homedepot.ca/en/home.html

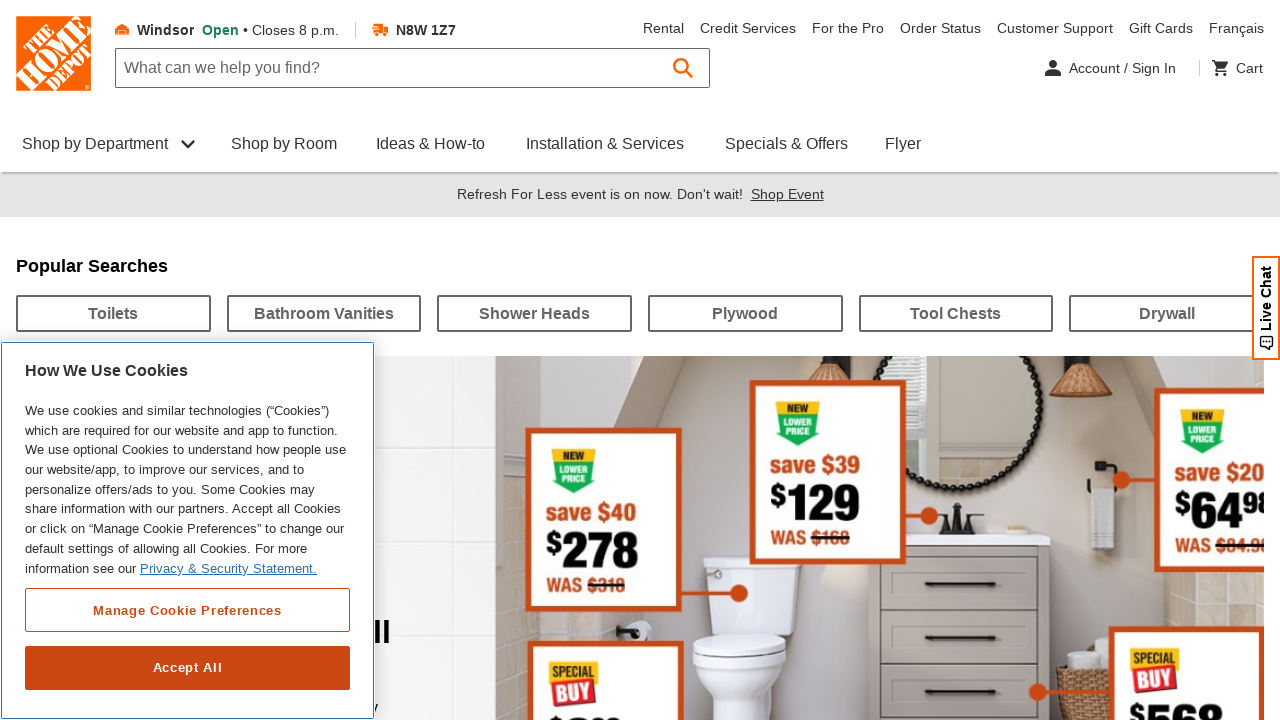

Set viewport size to 1752x1110
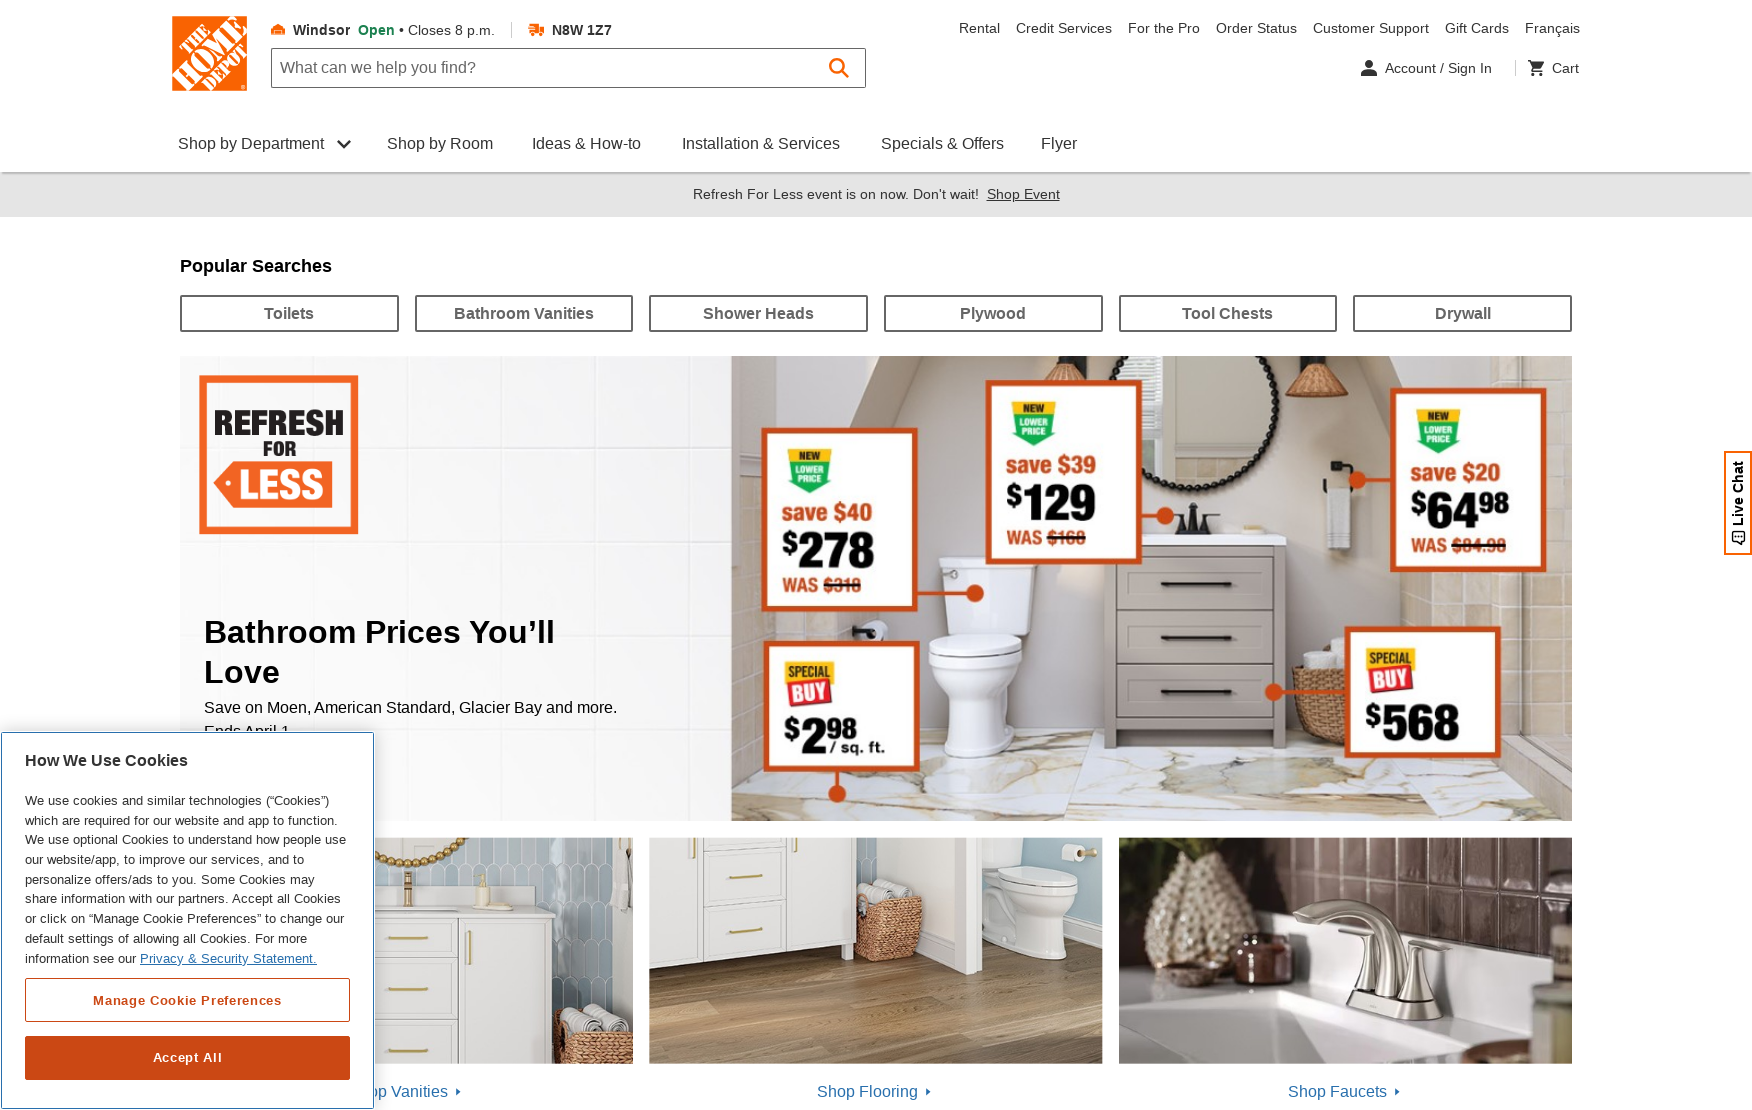

Clicked on the 'Shop by Room' navigation menu item at (440, 152) on #RoomMainNavNodeContainer .acl-main-nav-item__label
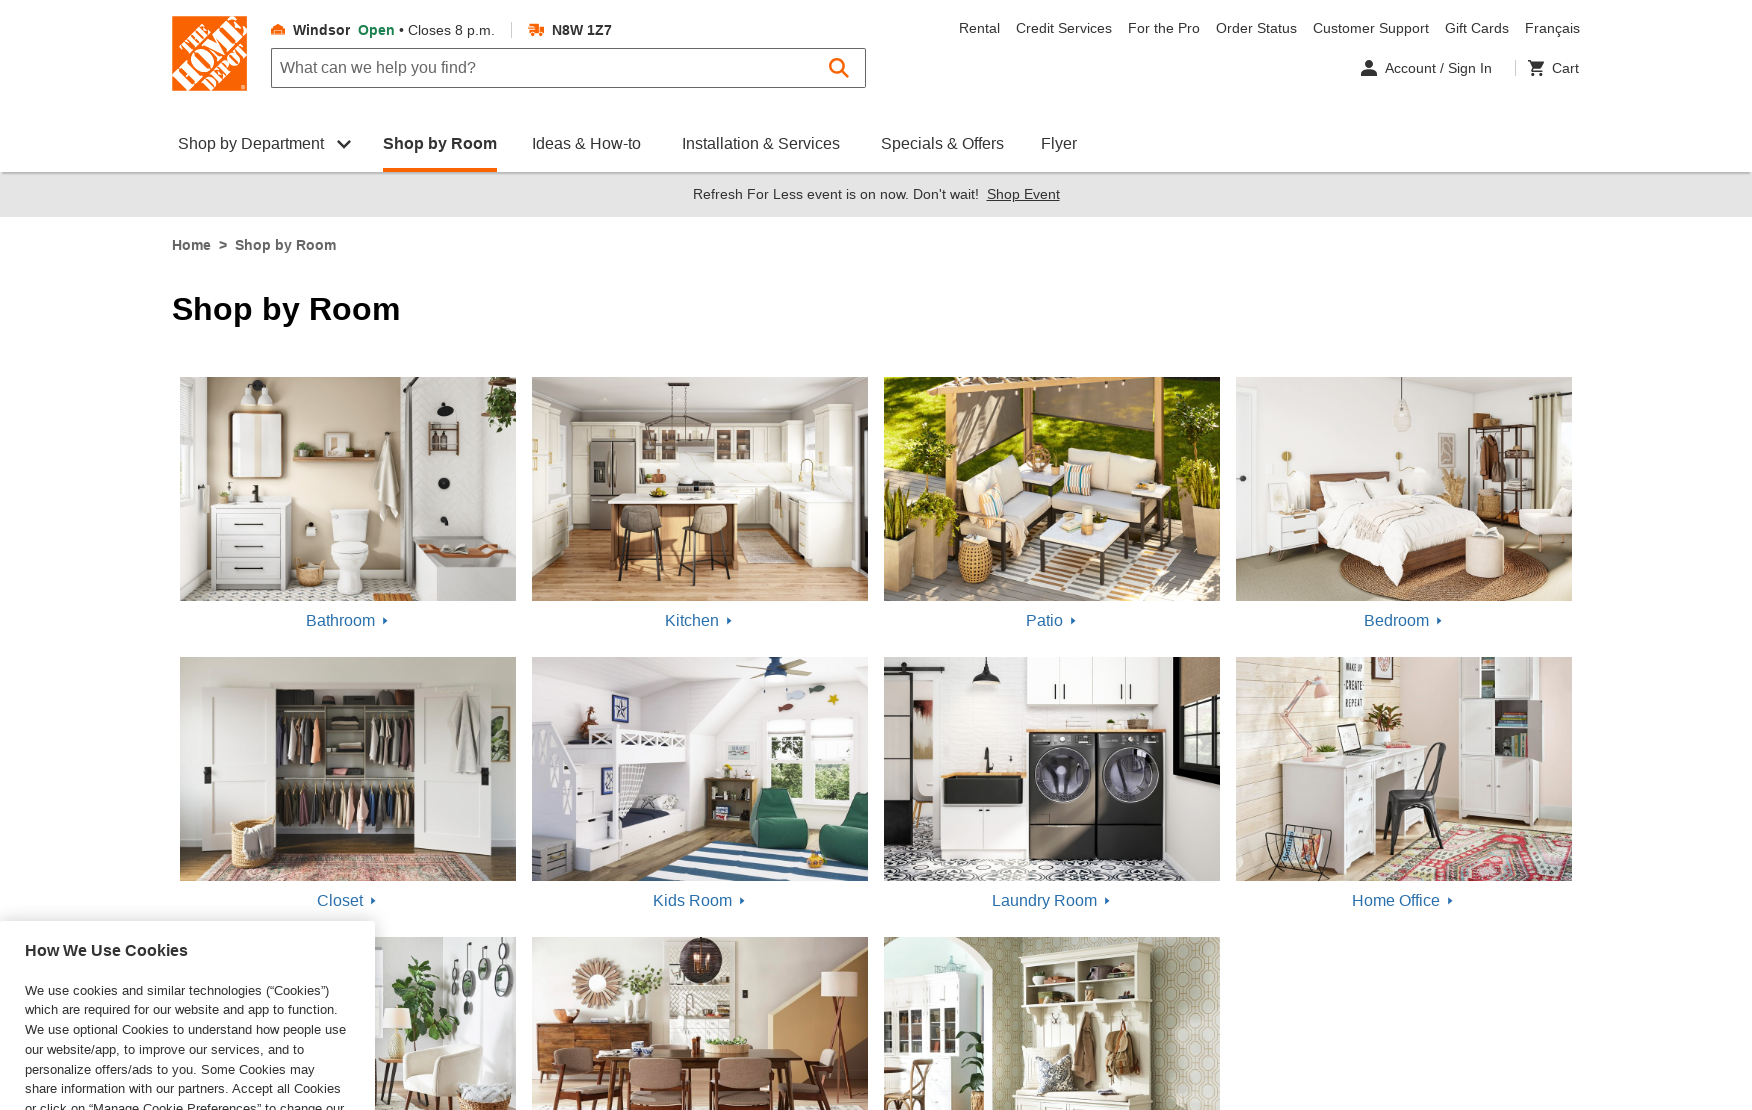

CMS title element loaded
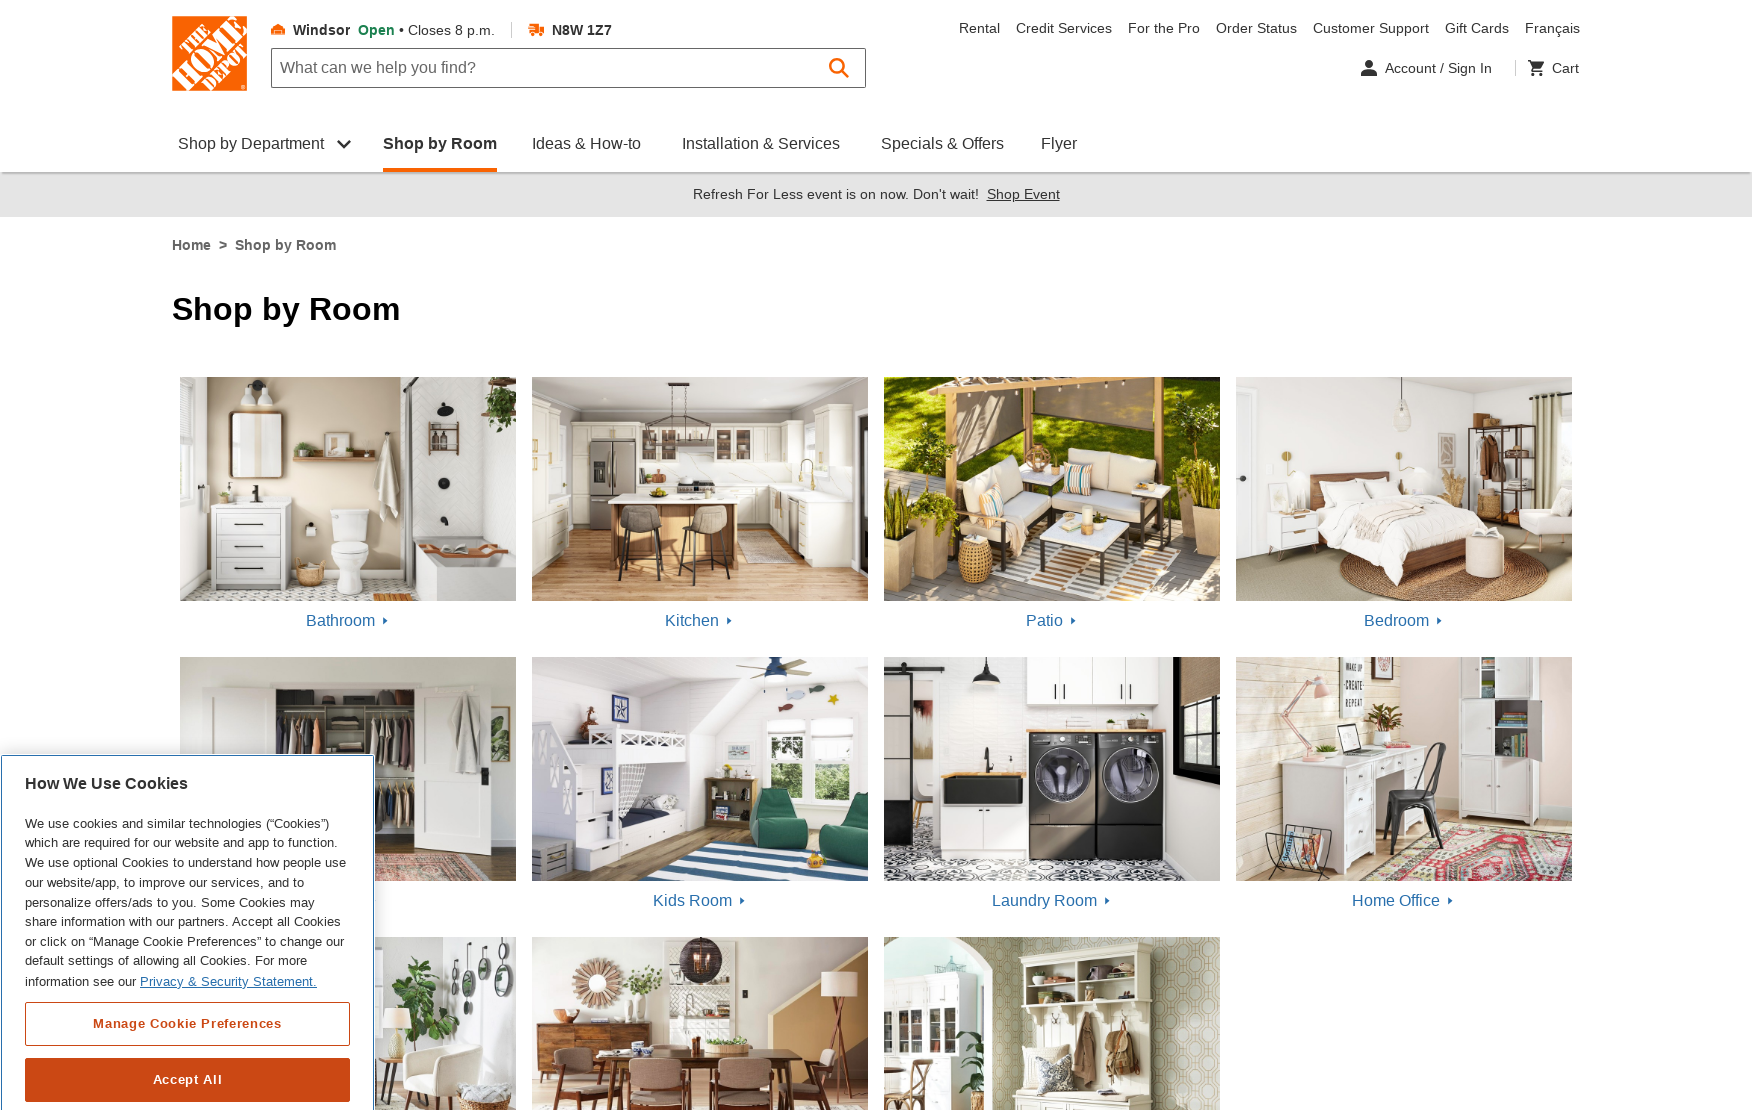

Clicked on the CMS title element at (876, 309) on .hdca-cms-title
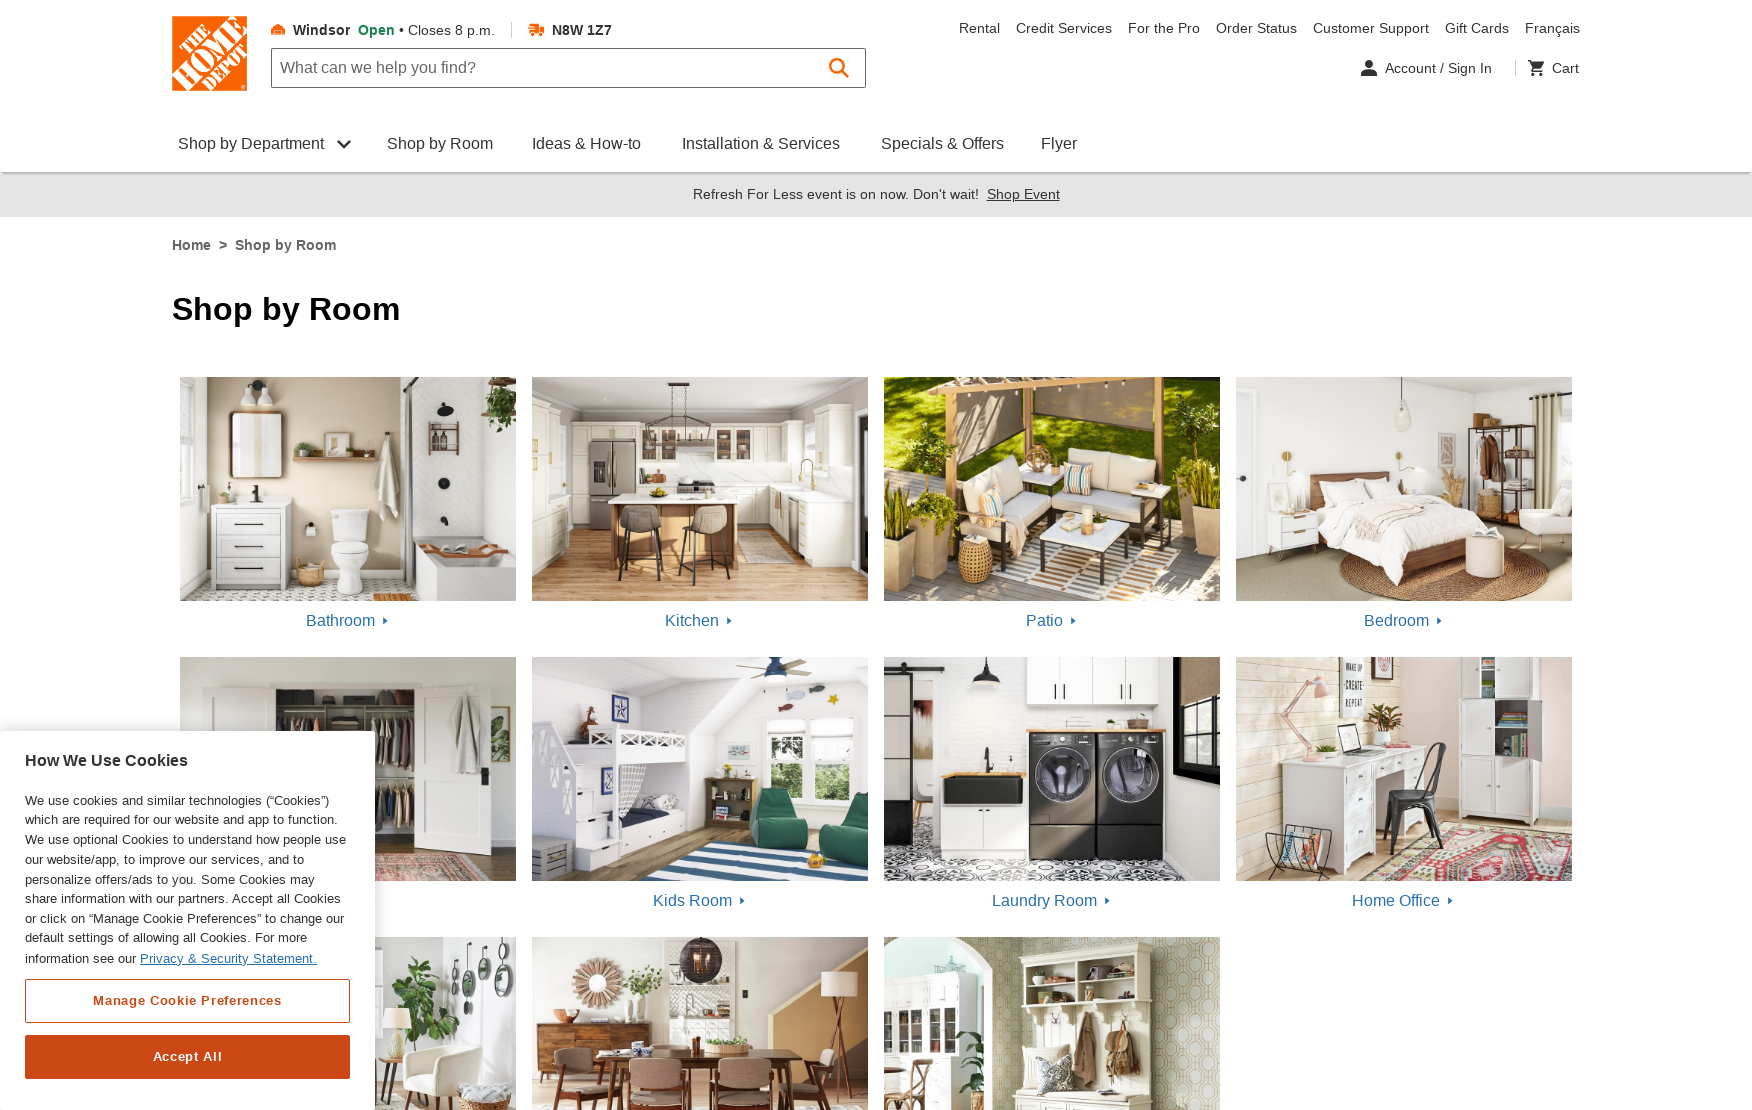

Clicked on the title element at (876, 301) on .title
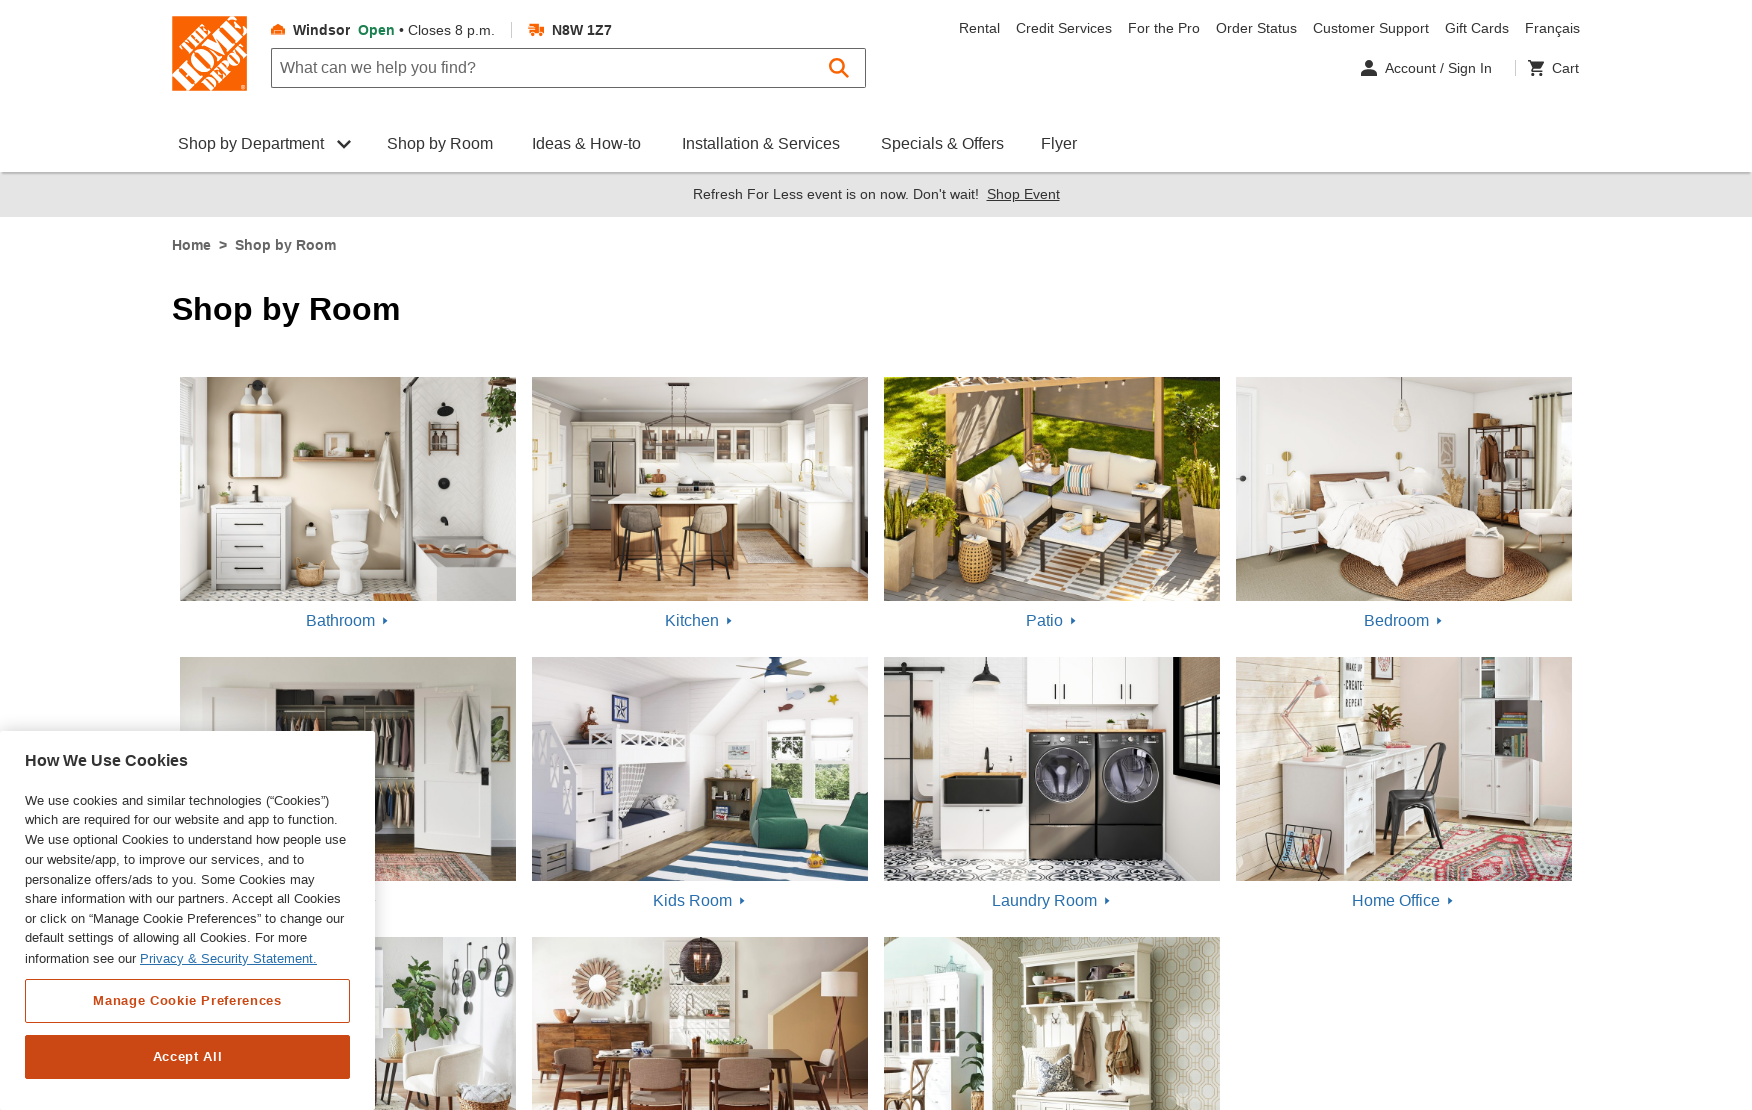

Verified page title matches 'Shop by Room: Essentials for Every Room - Homedepot.ca'
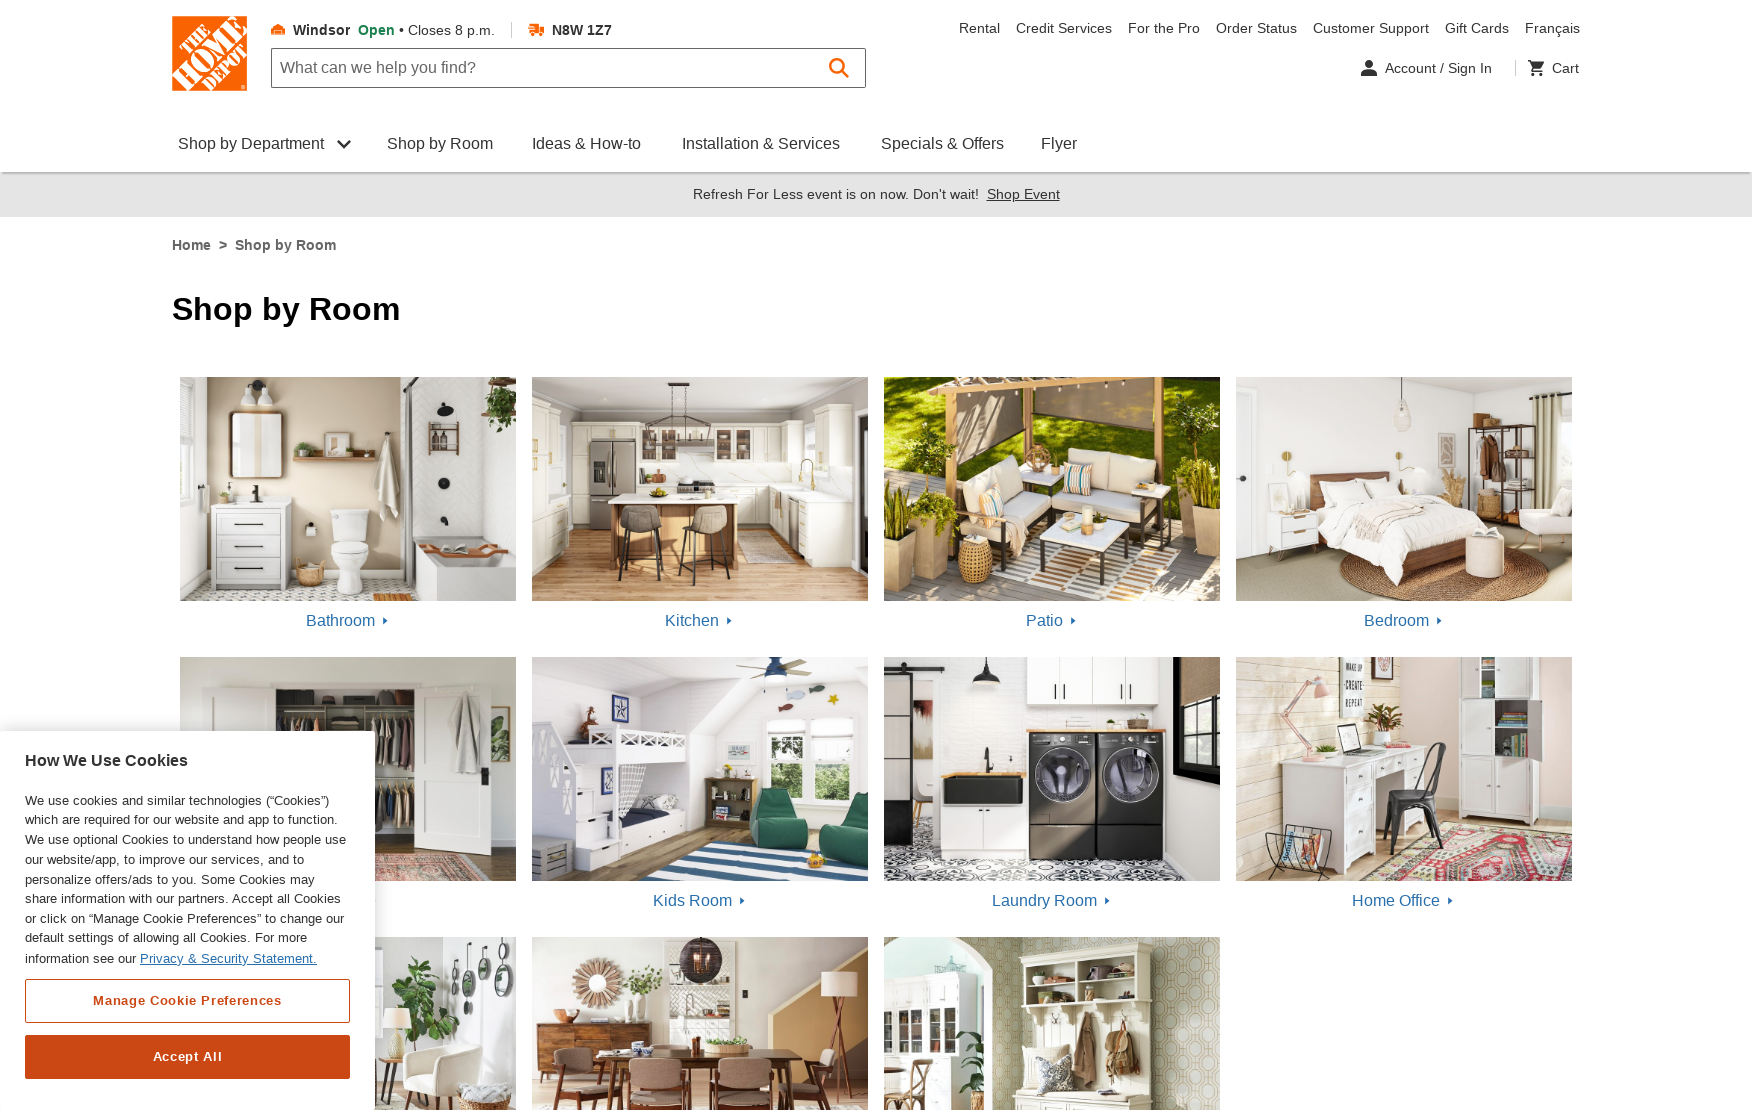

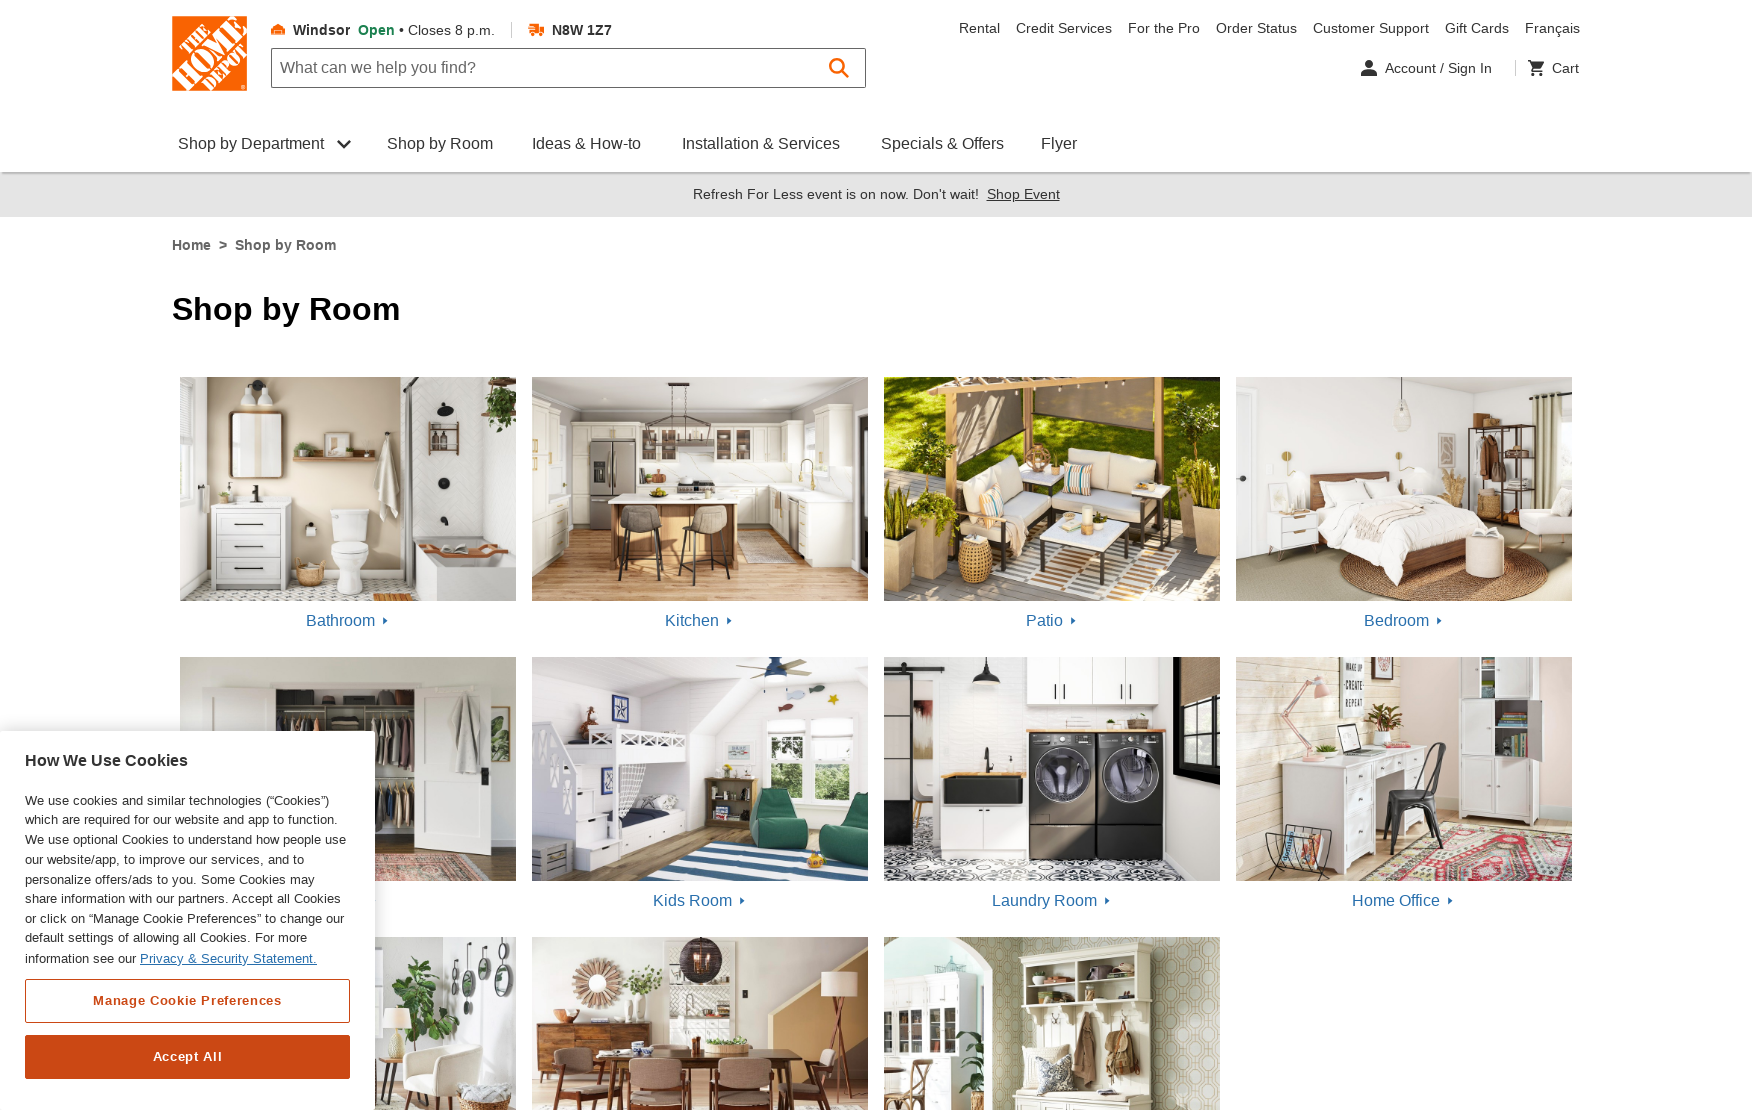